Tests clicking a "Check this" button on a practice website, then waits for a date input element to be clickable and clicks it, verifying the element's selected state.

Starting URL: http://omayo.blogspot.com/

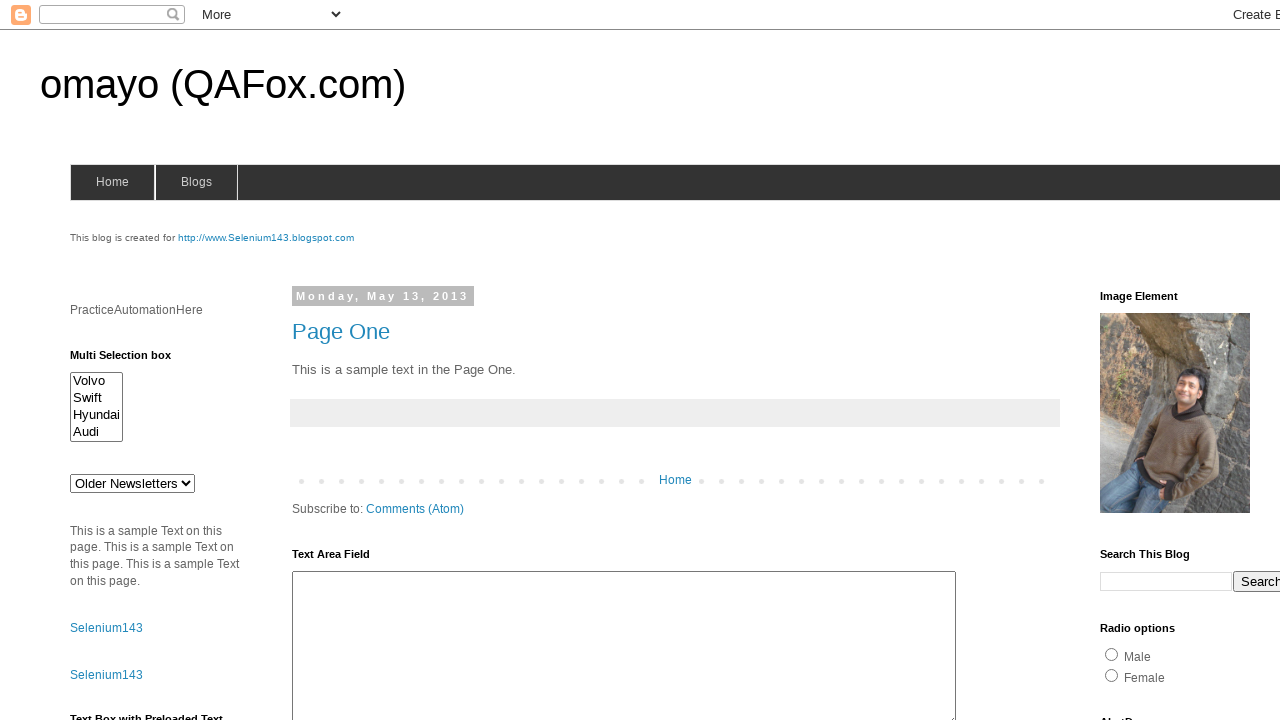

Clicked the 'Check this' button at (109, 528) on xpath=//button[text()='Check this']
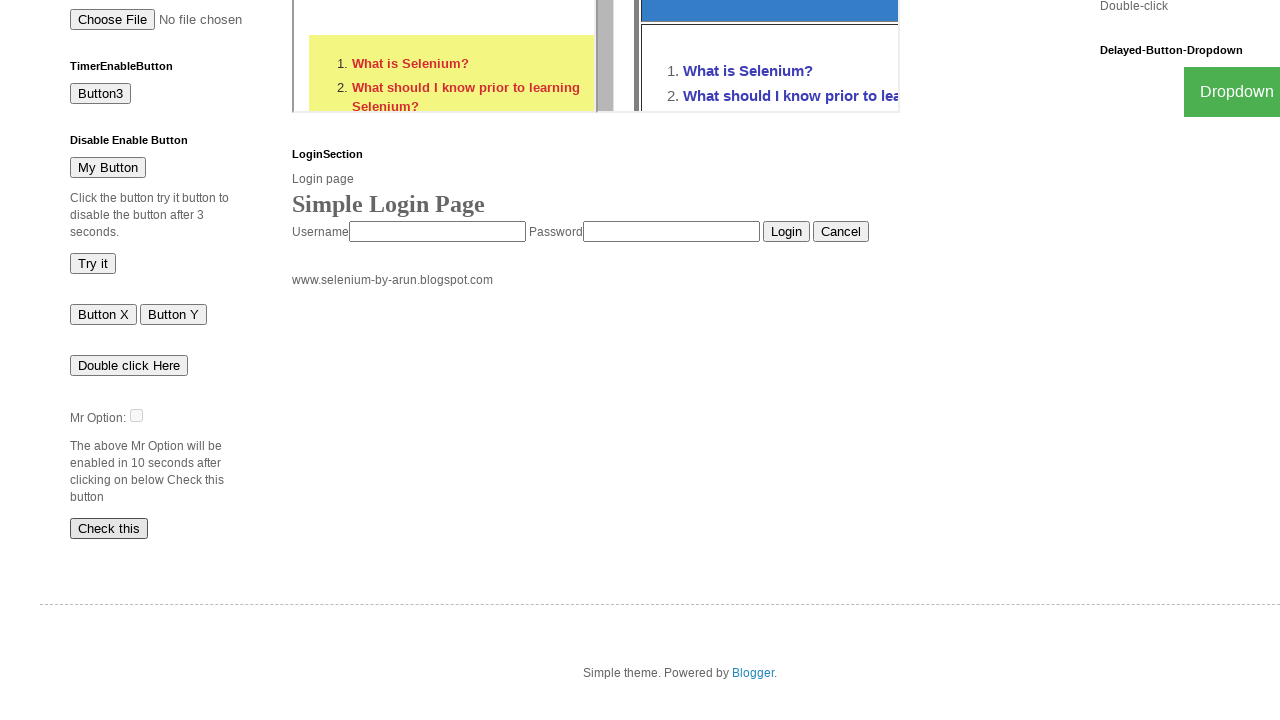

Date input element became visible
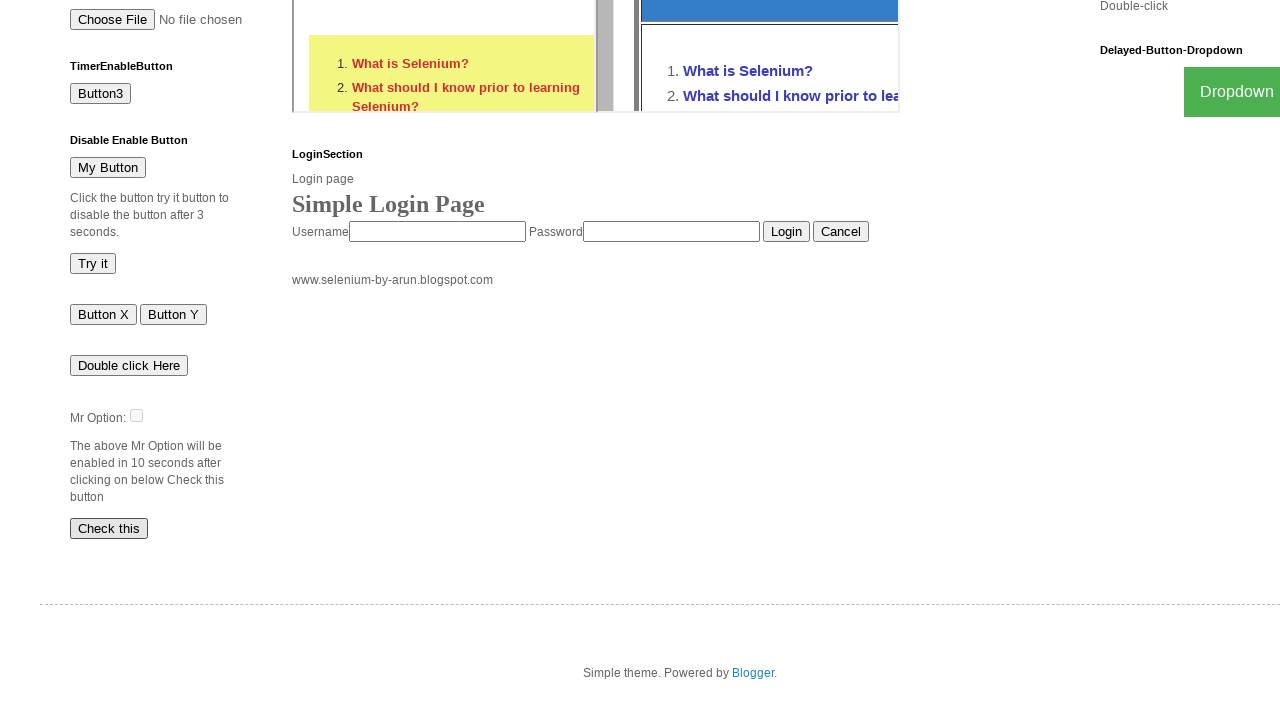

Clicked the date input element at (136, 415) on xpath=//input[@id='dte']
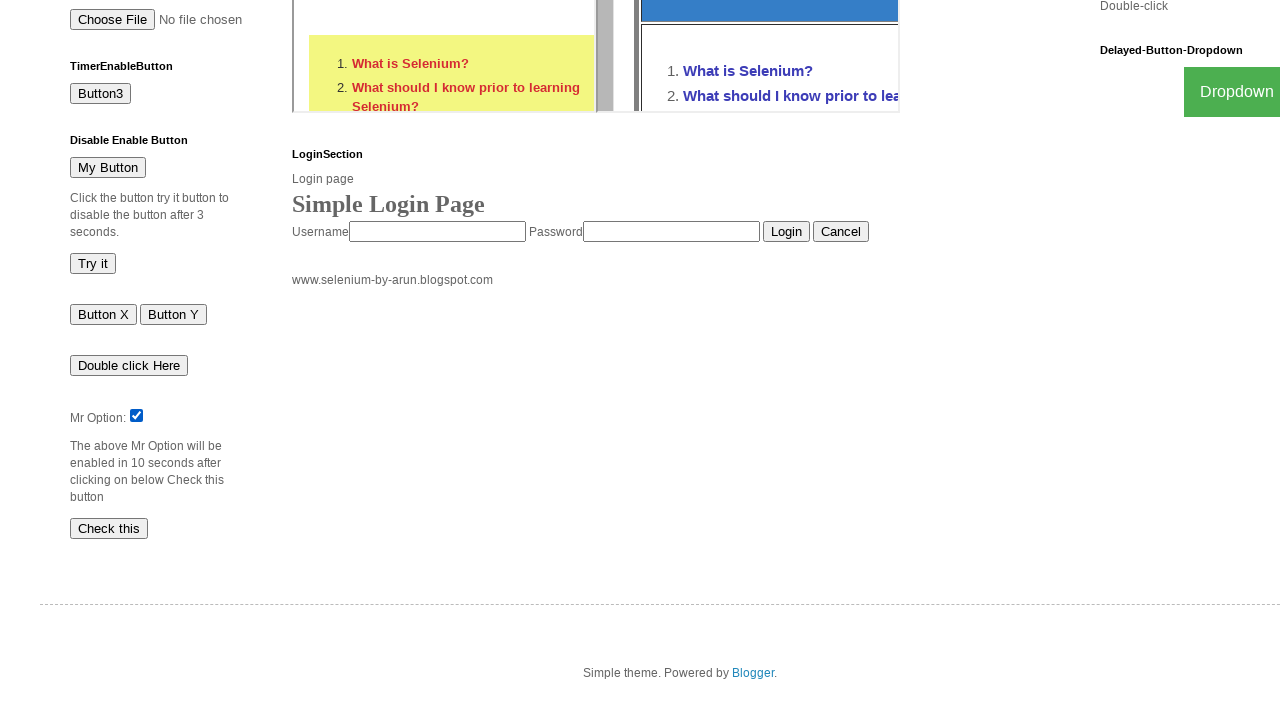

Verified date input element selected state: True
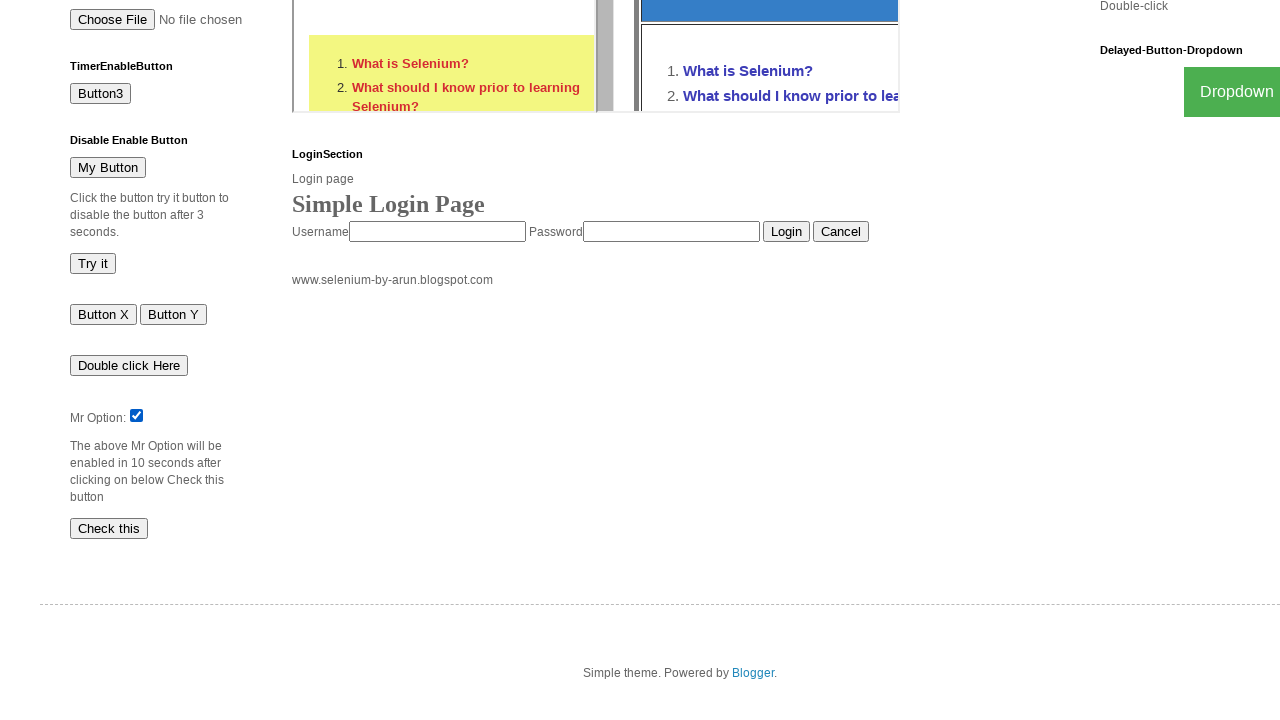

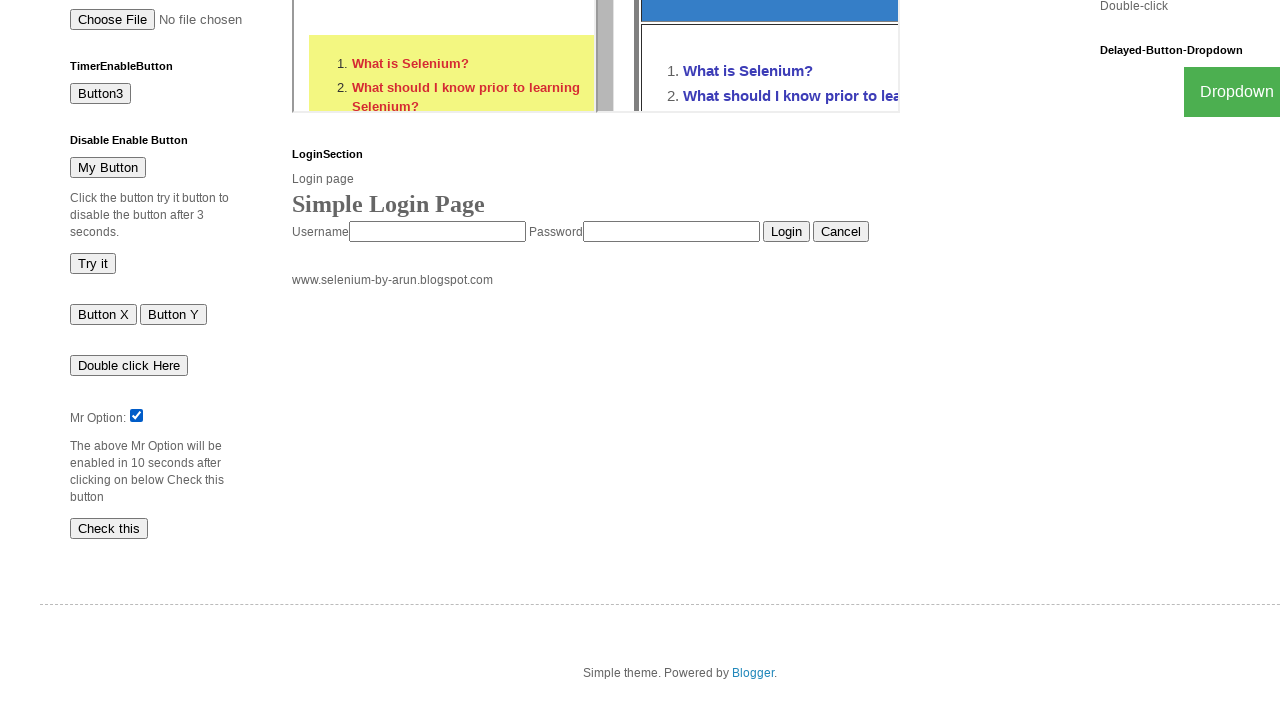